Opens the Flipkart homepage and verifies the page loads successfully

Starting URL: https://www.flipkart.com

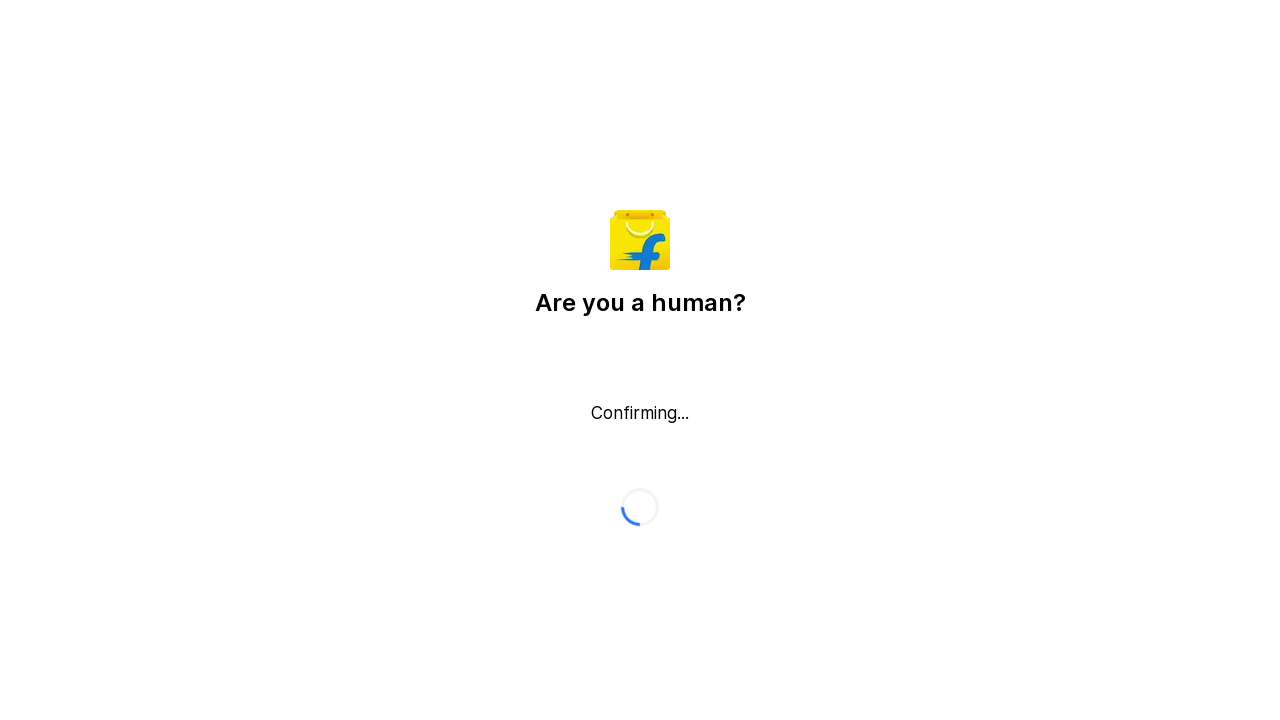

Waited for page DOM content to load
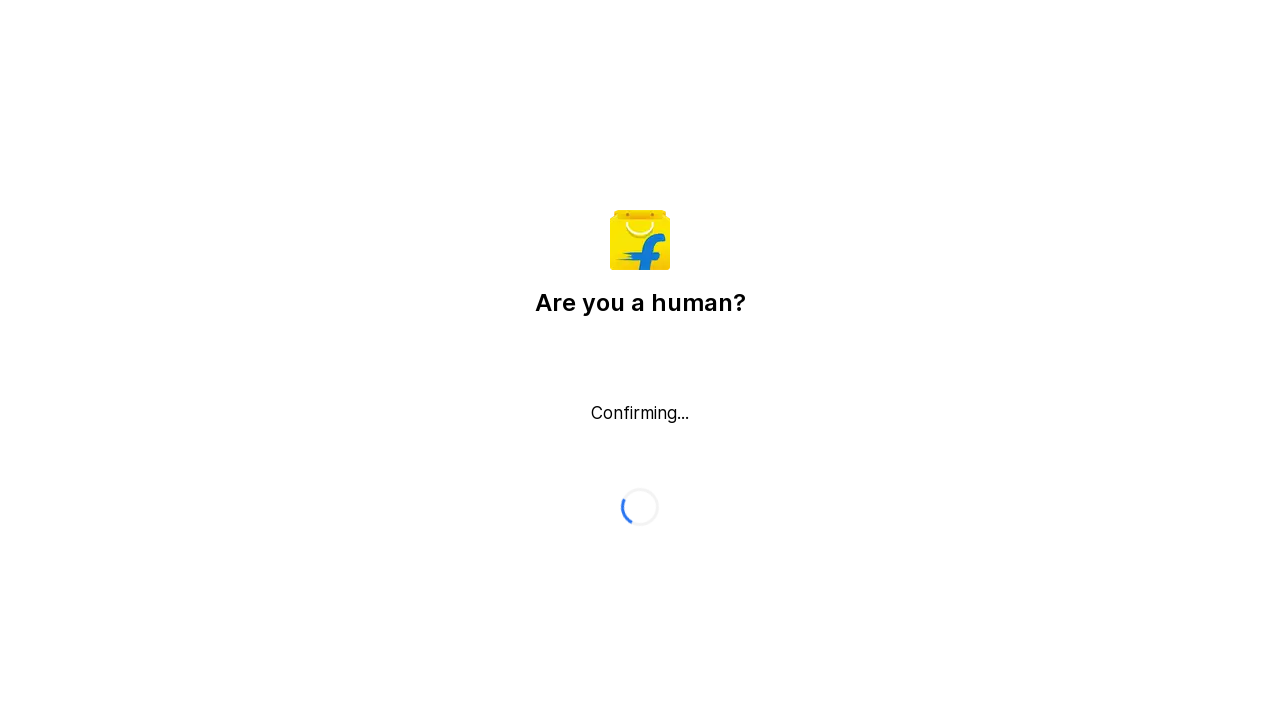

Verified body element is present on Flipkart homepage
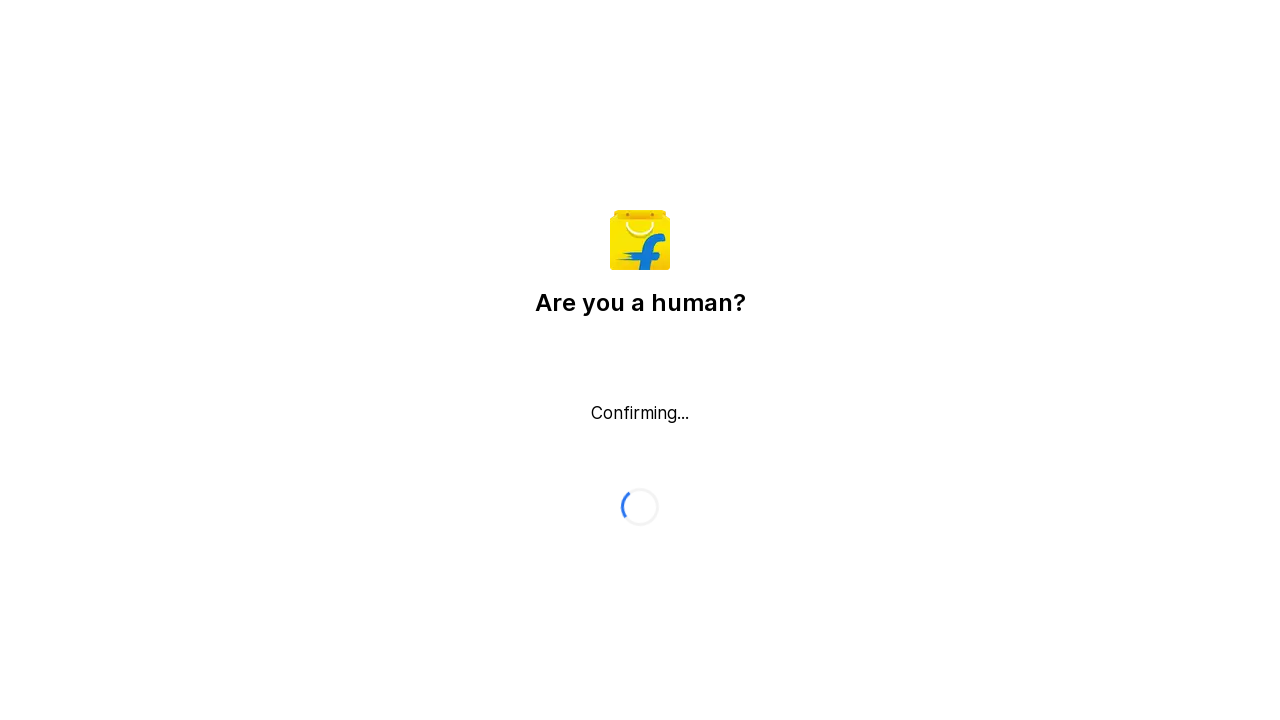

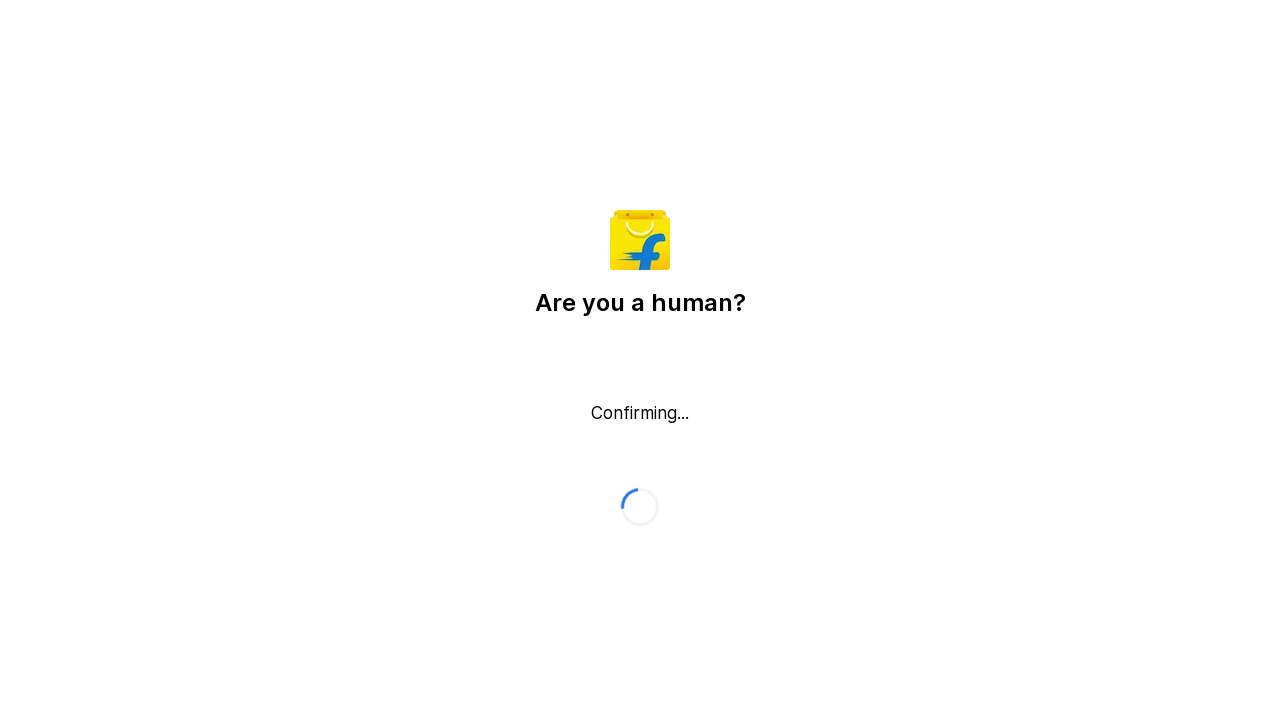